Tests a data types form submission by filling in personal information fields (name, address, email, phone, city, country, job position, company) while leaving the zip code empty, then submits the form and verifies validation highlighting.

Starting URL: https://bonigarcia.dev/selenium-webdriver-java/data-types.html

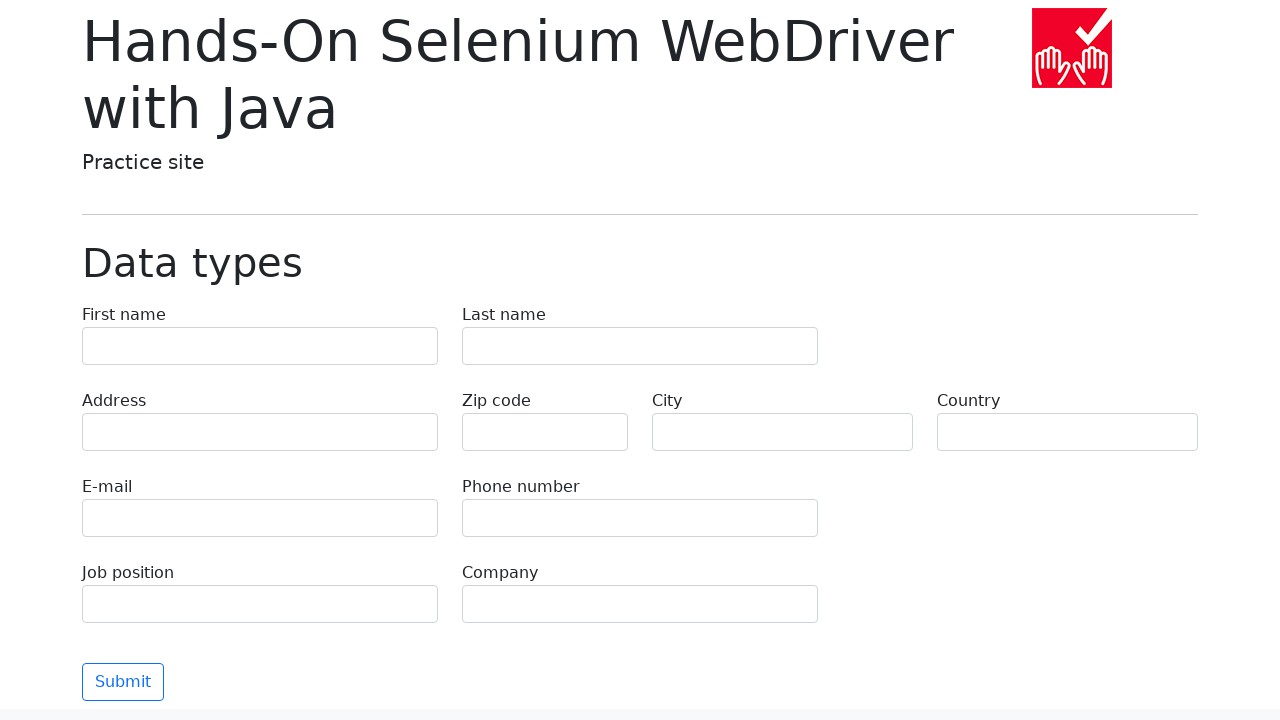

Waited for first-name input field to load
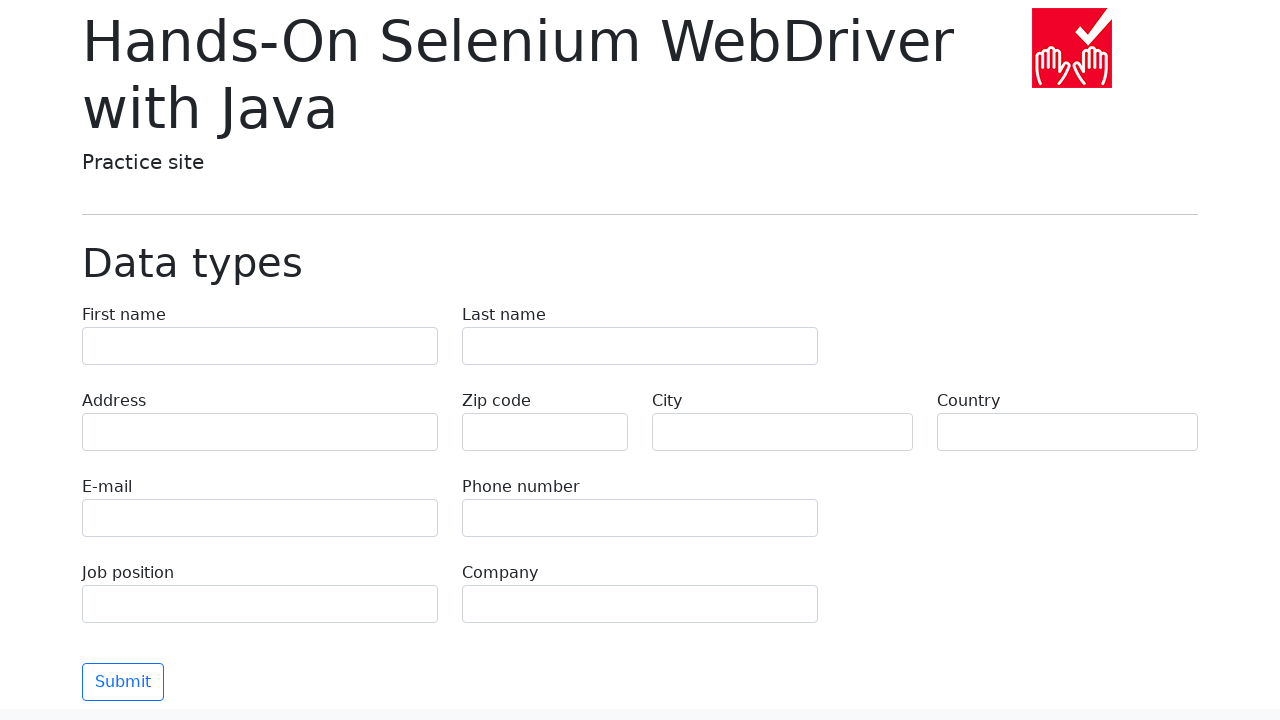

Filled first-name field with 'Иван' on input[name='first-name']
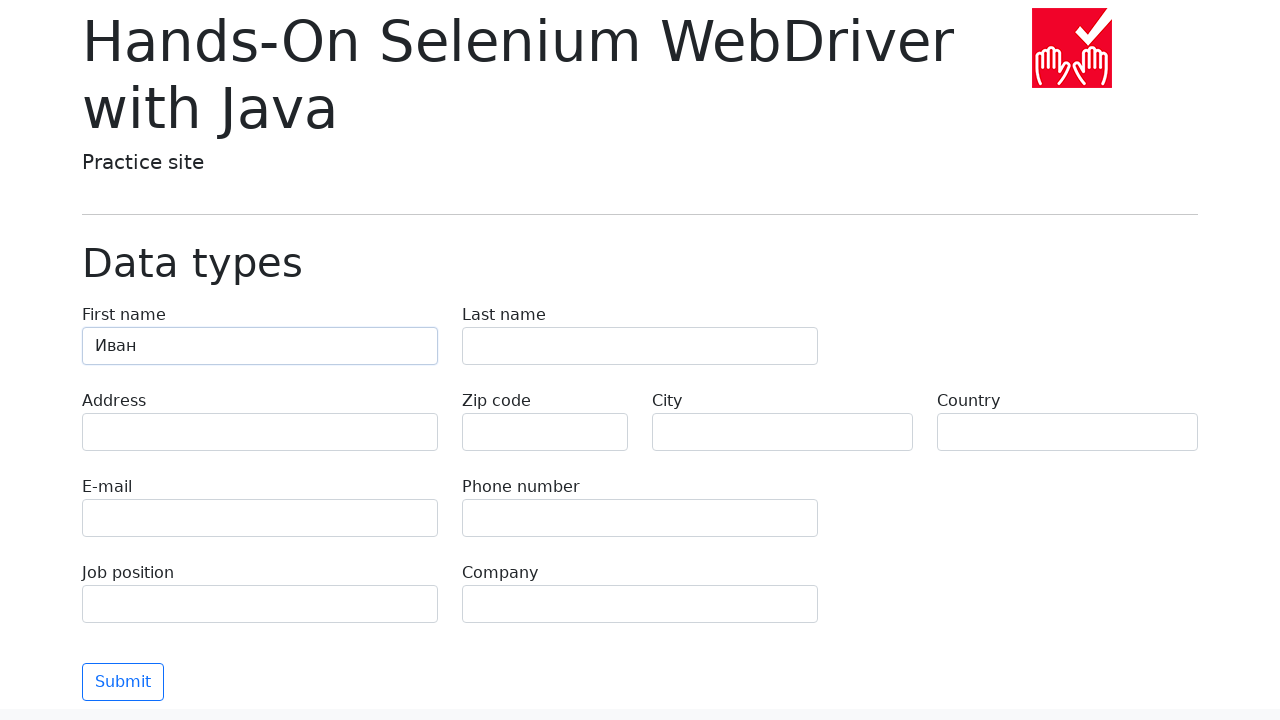

Filled last-name field with 'Петров' on input[name='last-name']
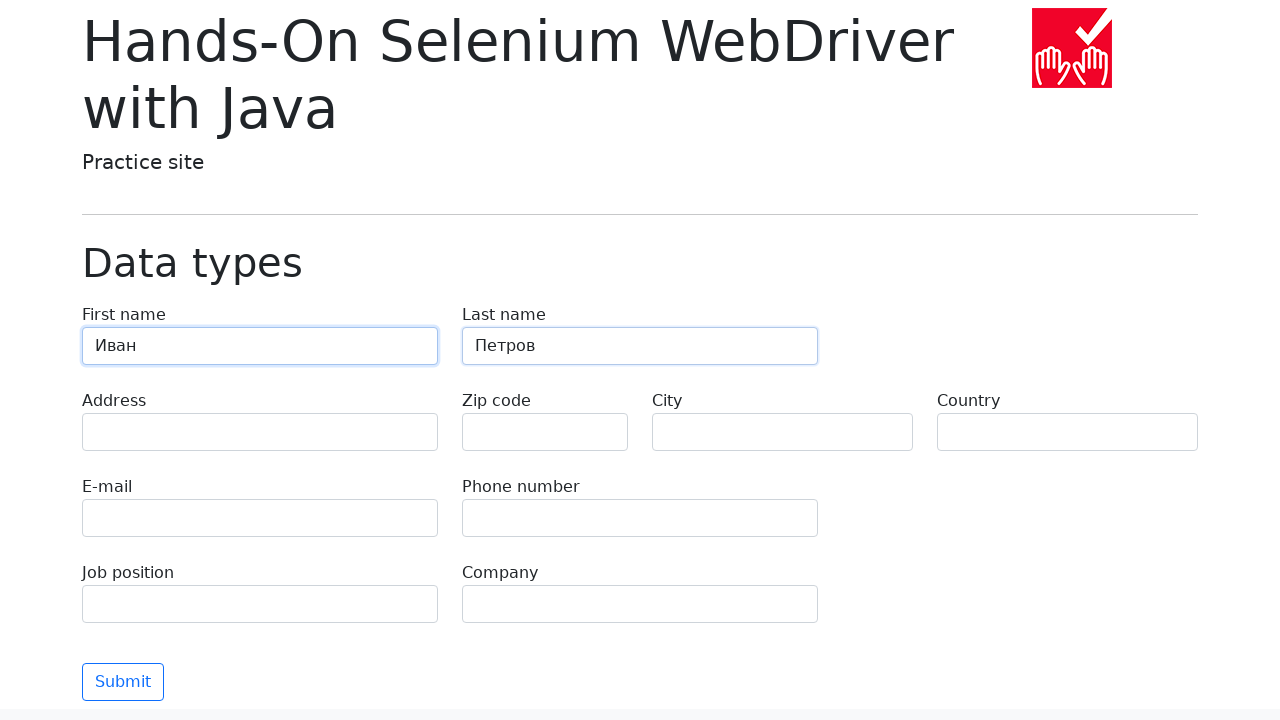

Filled address field with 'Ленина, 55-3' on input[name='address']
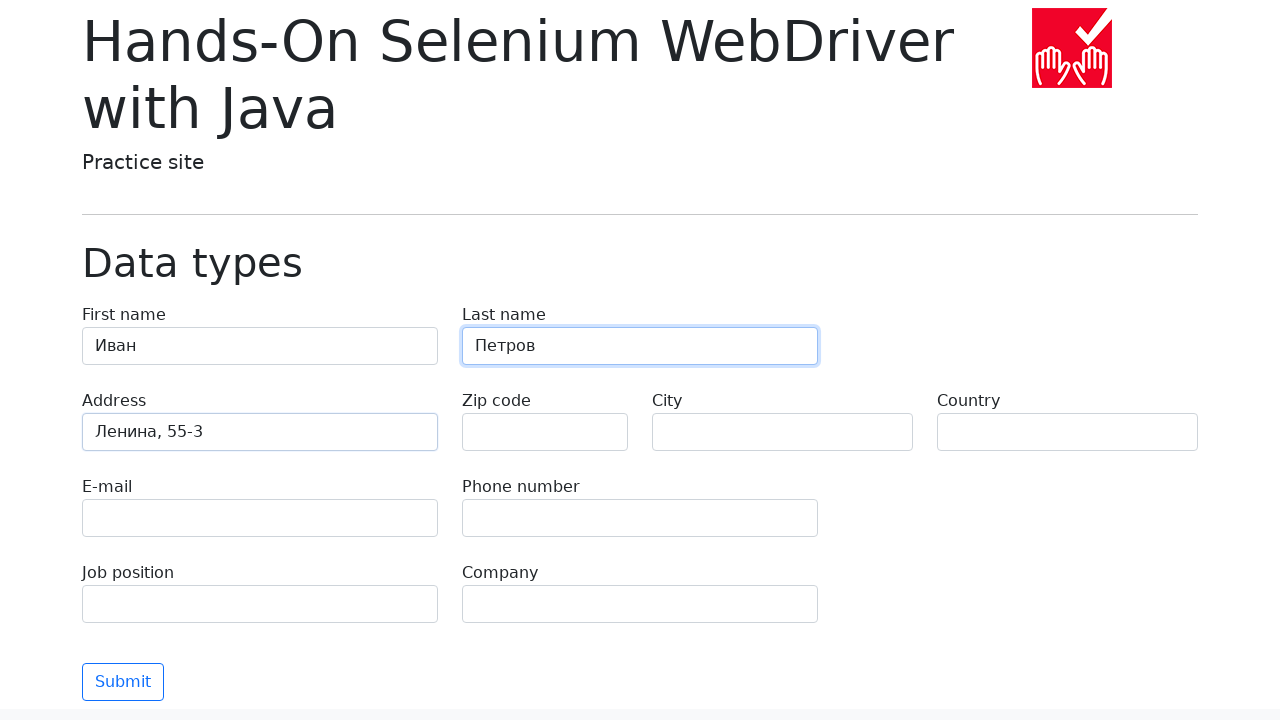

Waited for e-mail input field to load
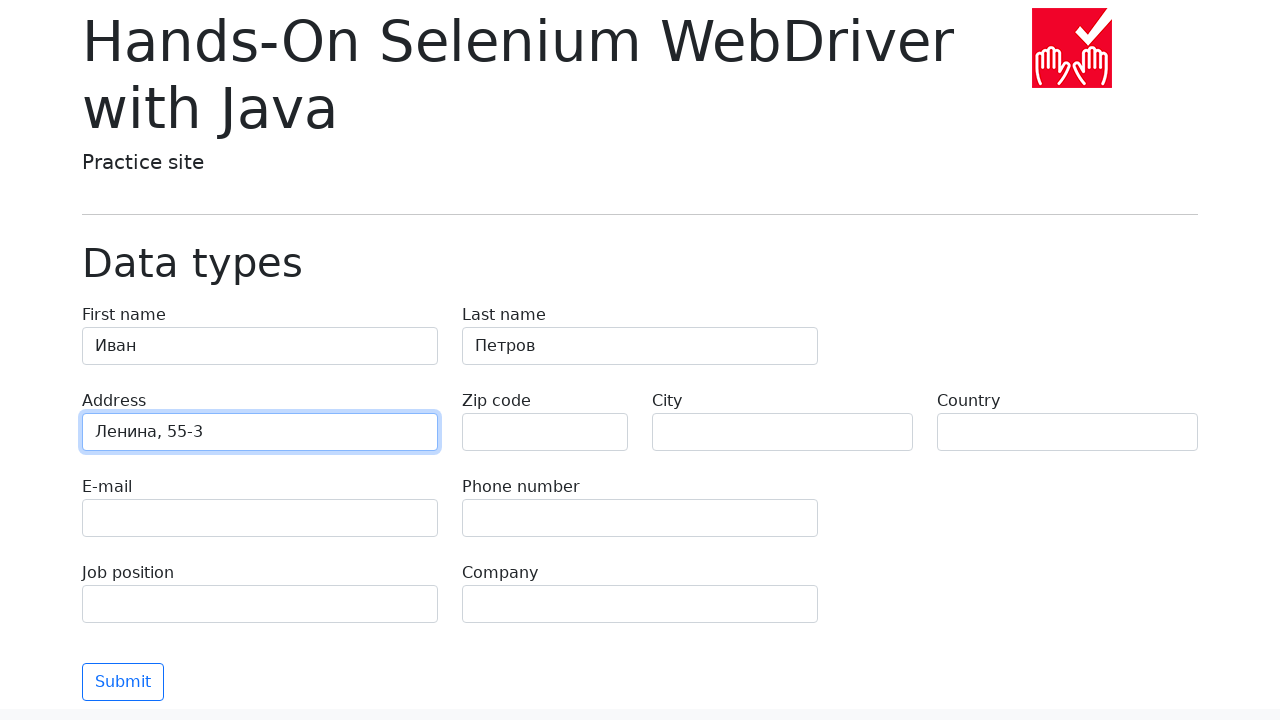

Filled e-mail field with 'test@skypro.com' on input[name='e-mail']
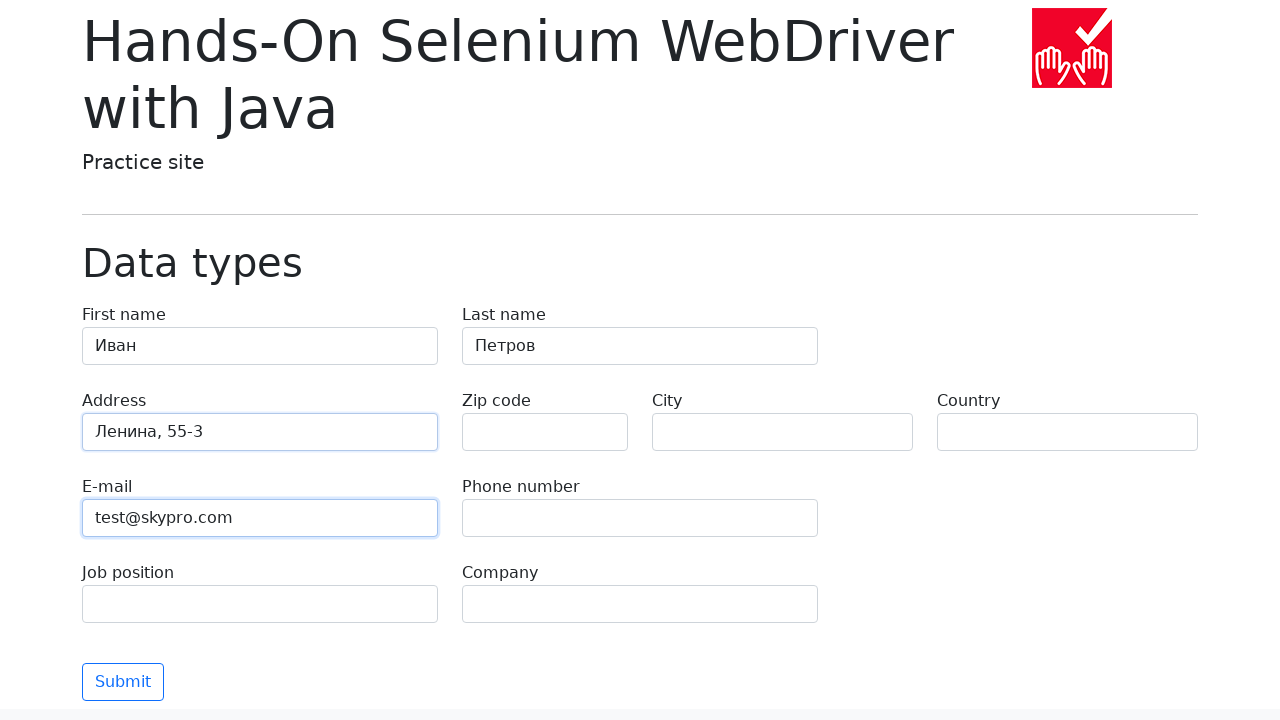

Filled phone field with '+7985899998787' on input[name='phone']
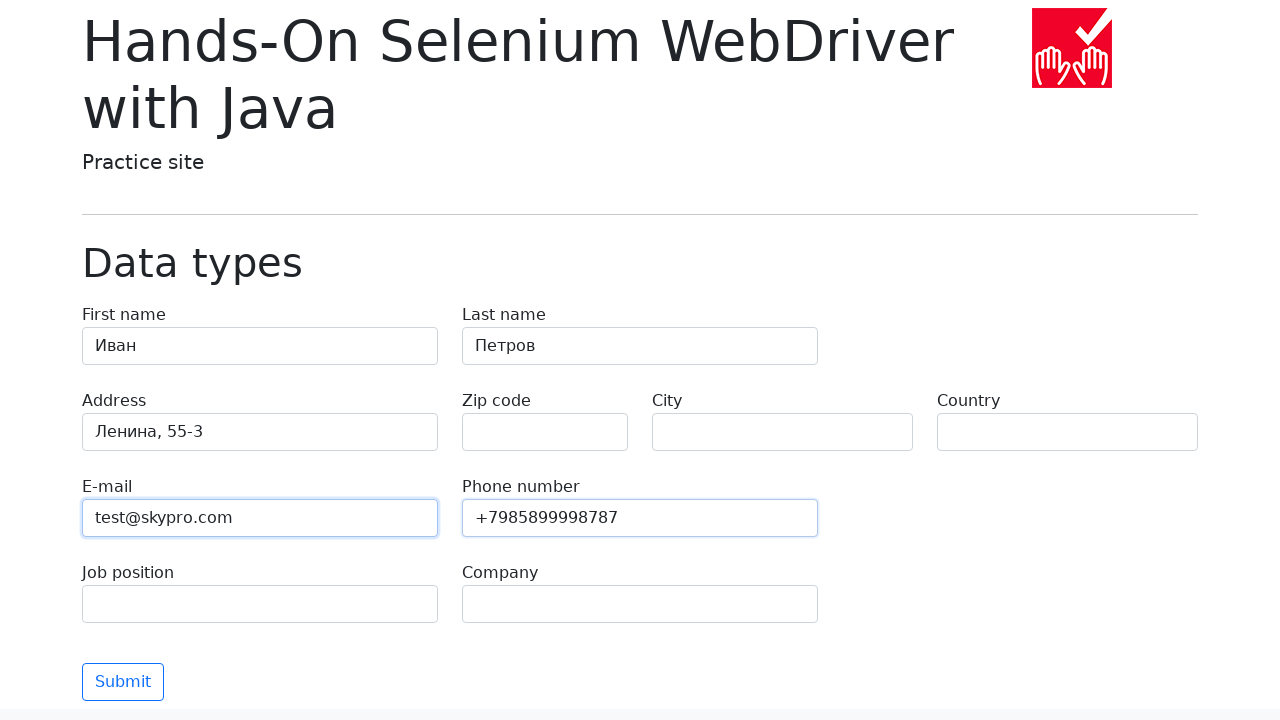

Waited for zip-code input field to load
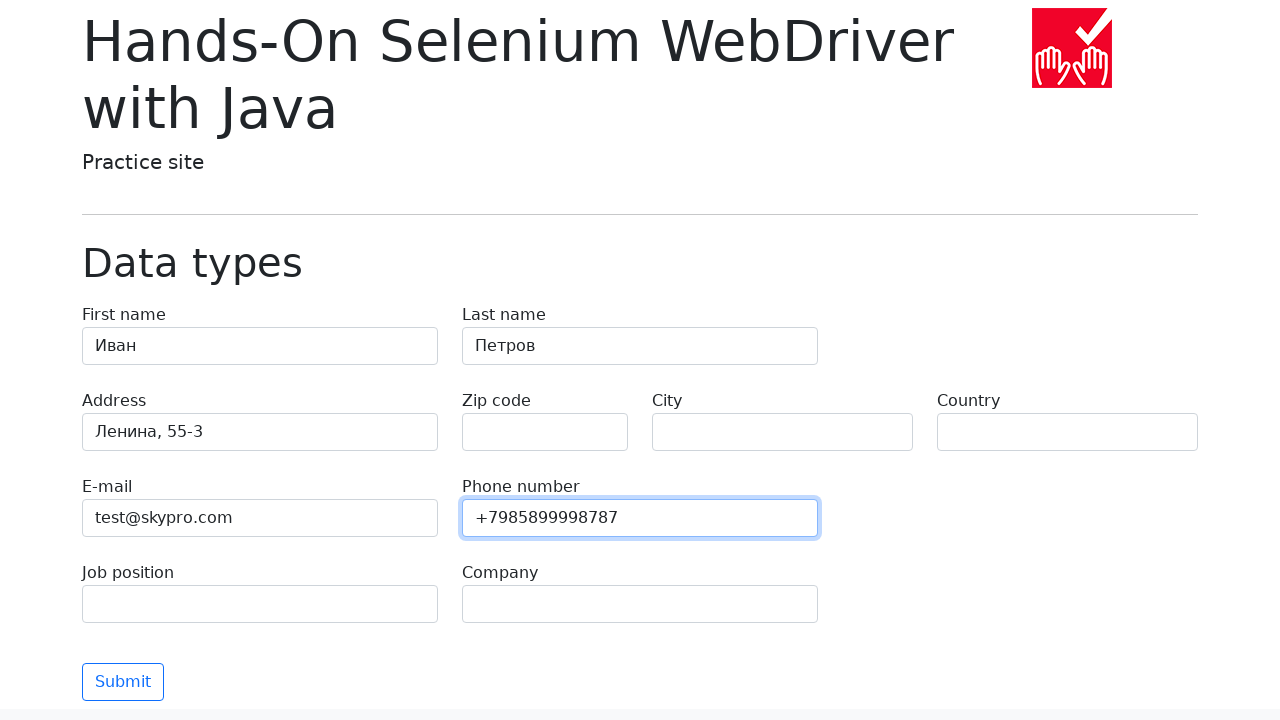

Left zip-code field empty intentionally for validation testing on input[name='zip-code']
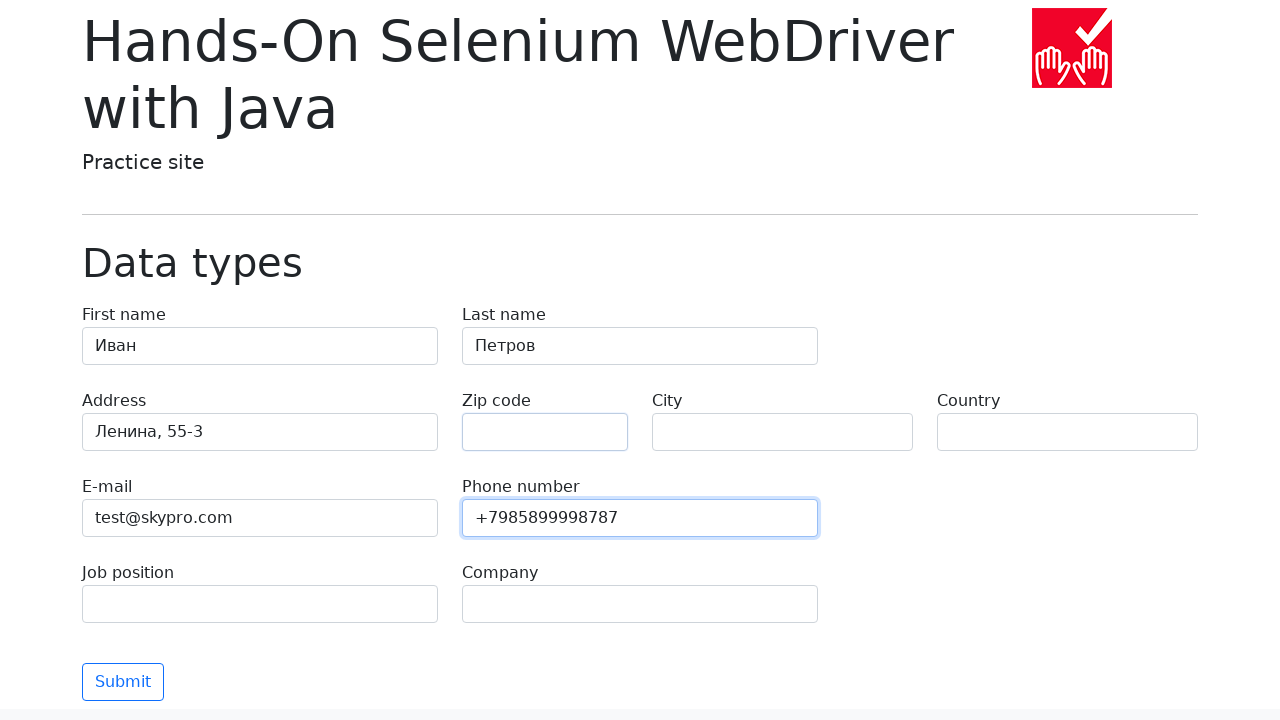

Filled city field with 'Москва' on input[name='city']
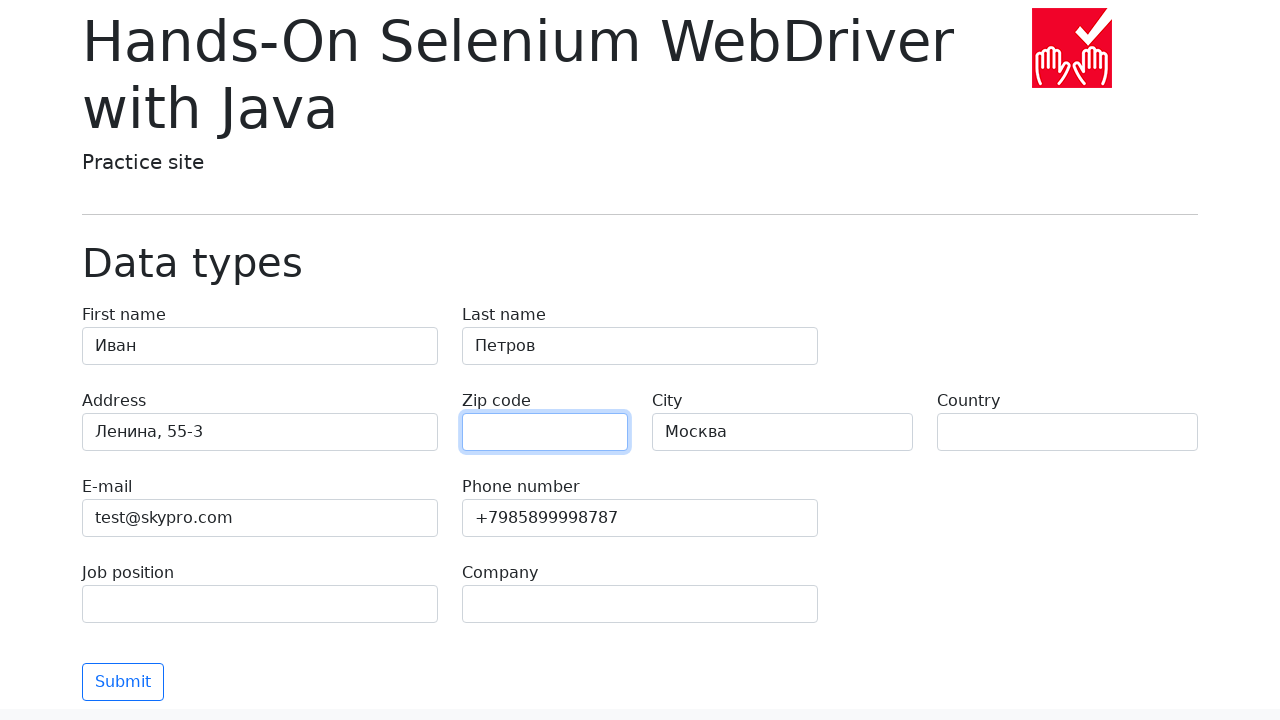

Filled country field with 'Россия' on input[name='country']
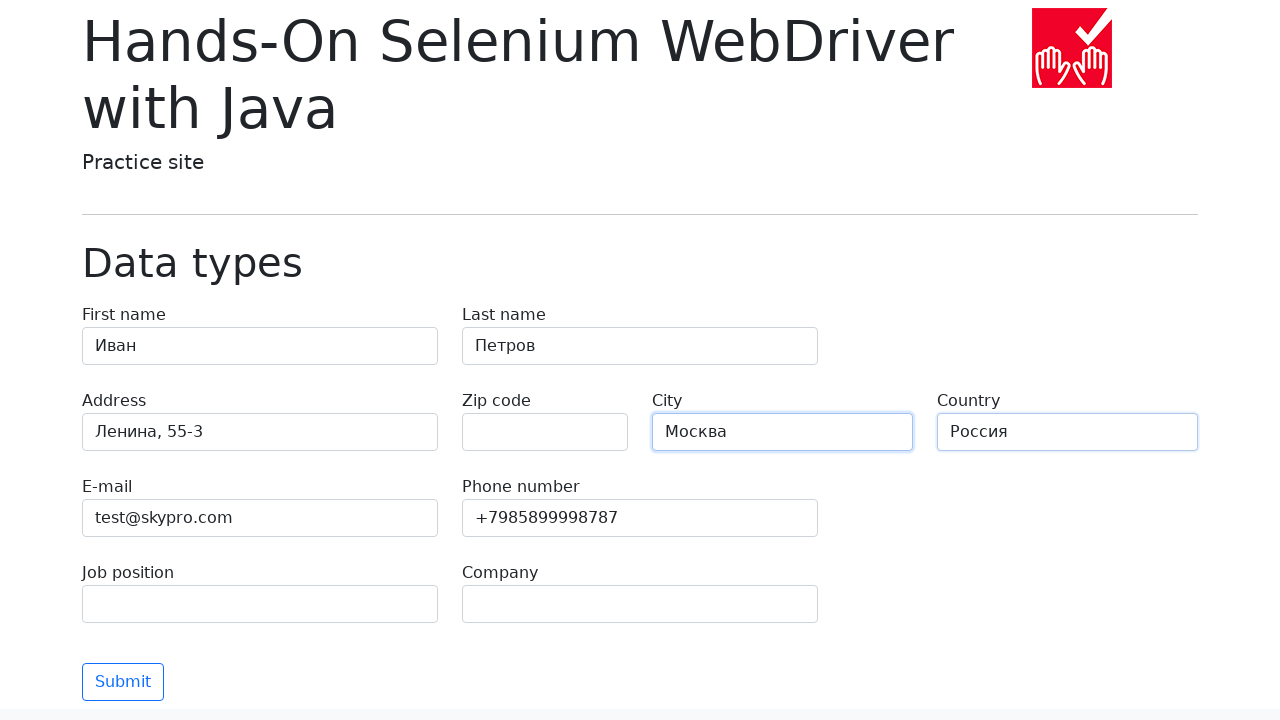

Filled job-position field with 'QA' on input[name='job-position']
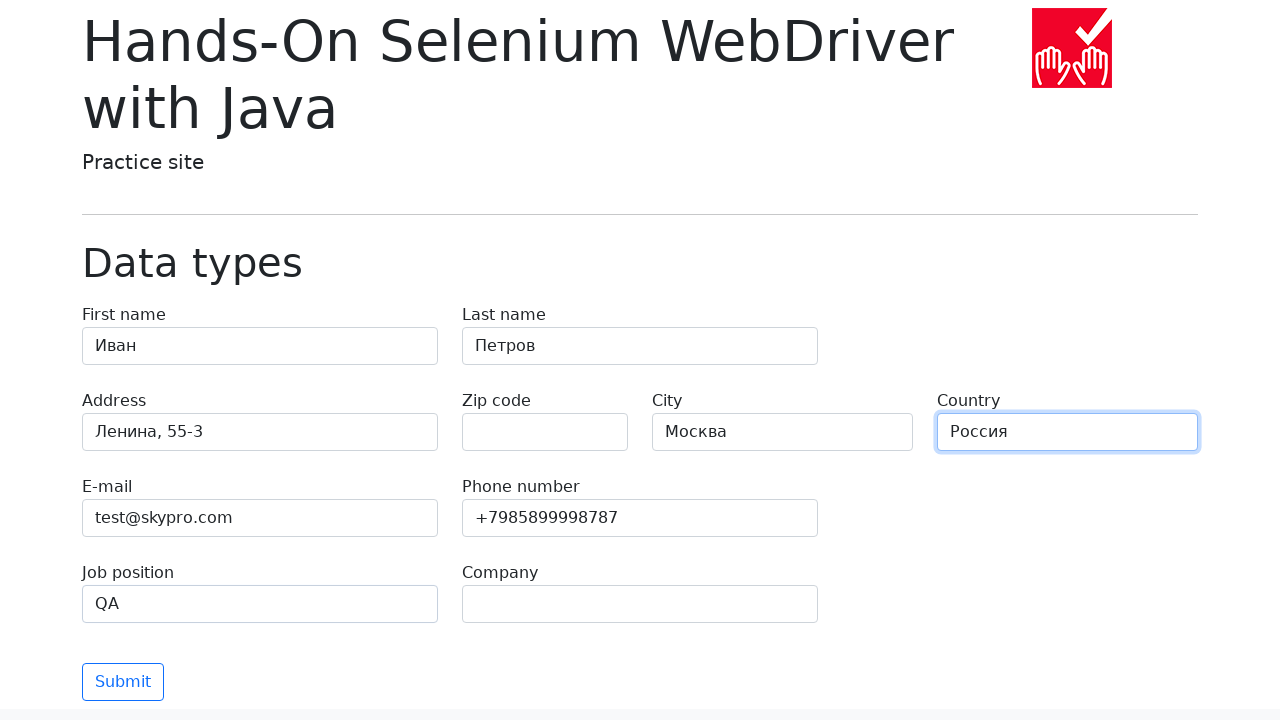

Filled company field with 'SkyPro' on input[name='company']
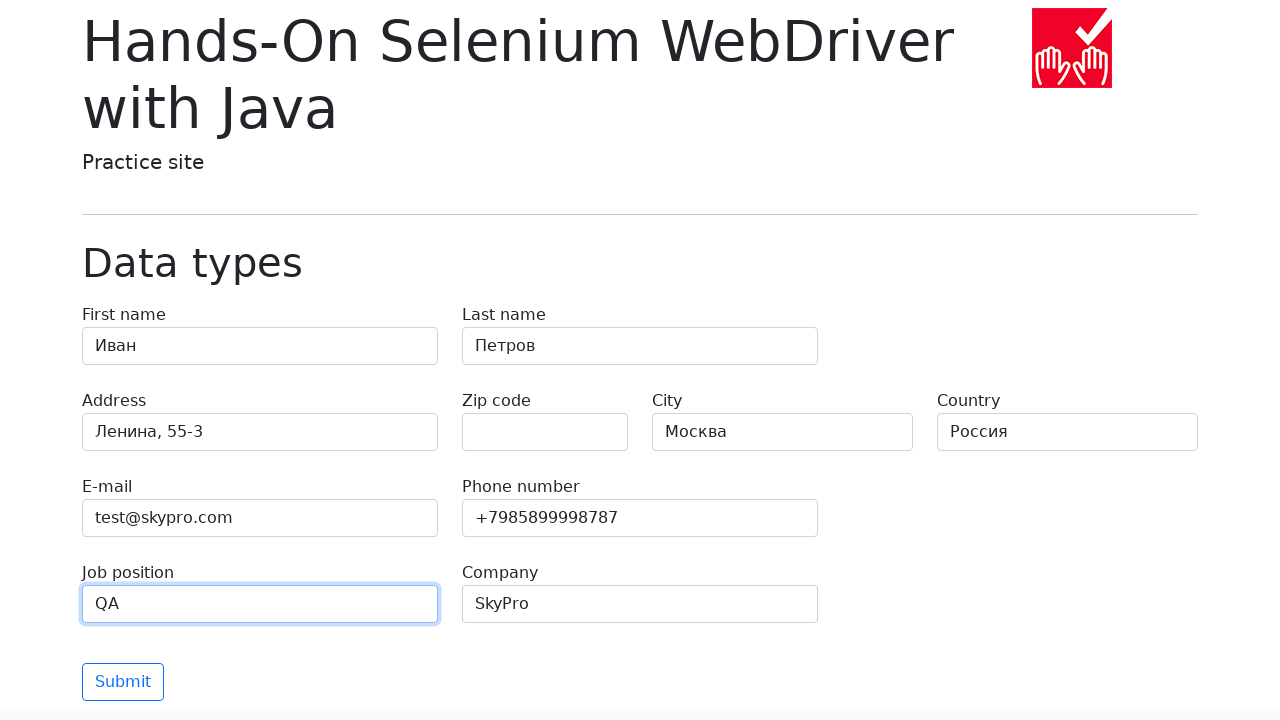

Clicked form submit button at (123, 682) on button[type='submit']
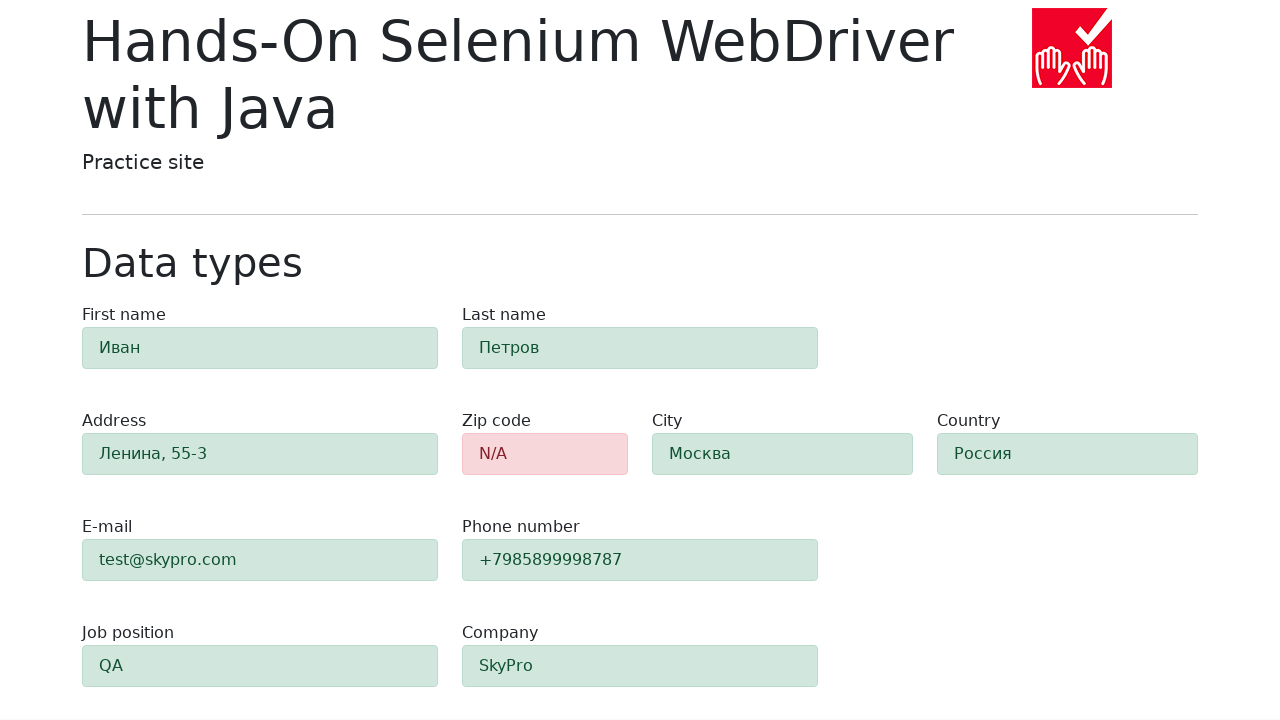

Waited for validation alerts to appear
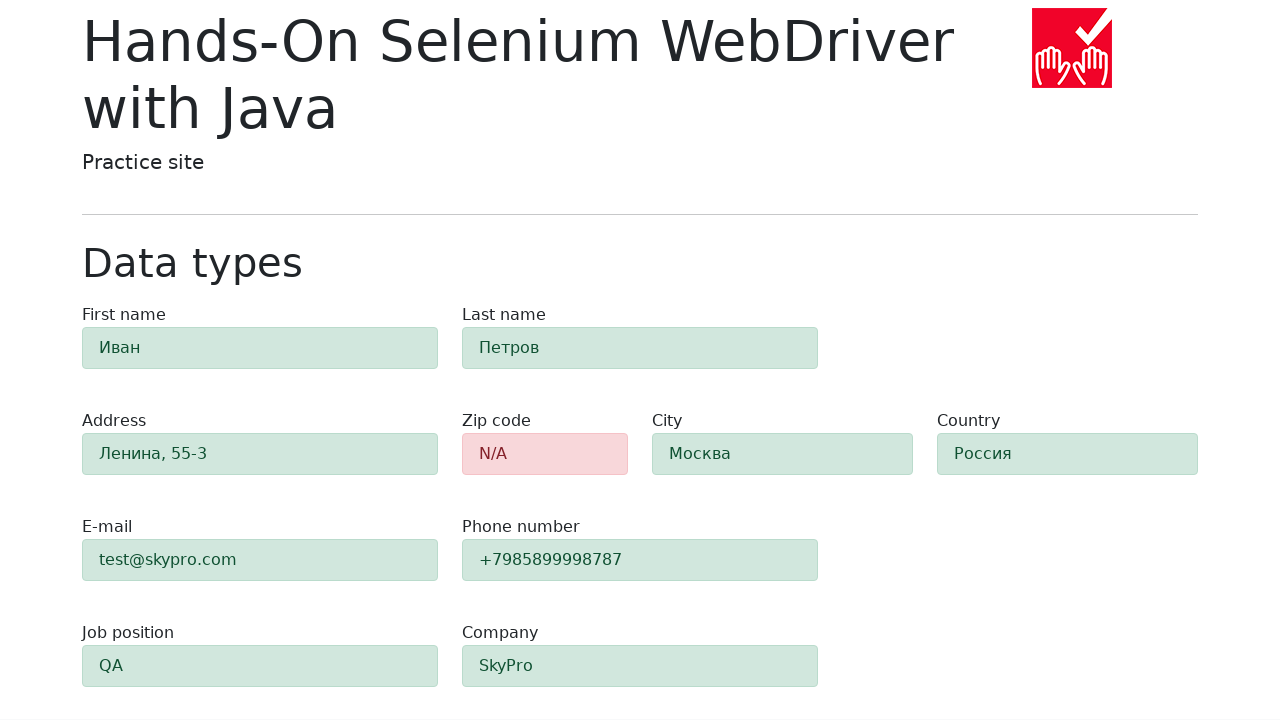

Verified danger alert displayed for missing zip-code field
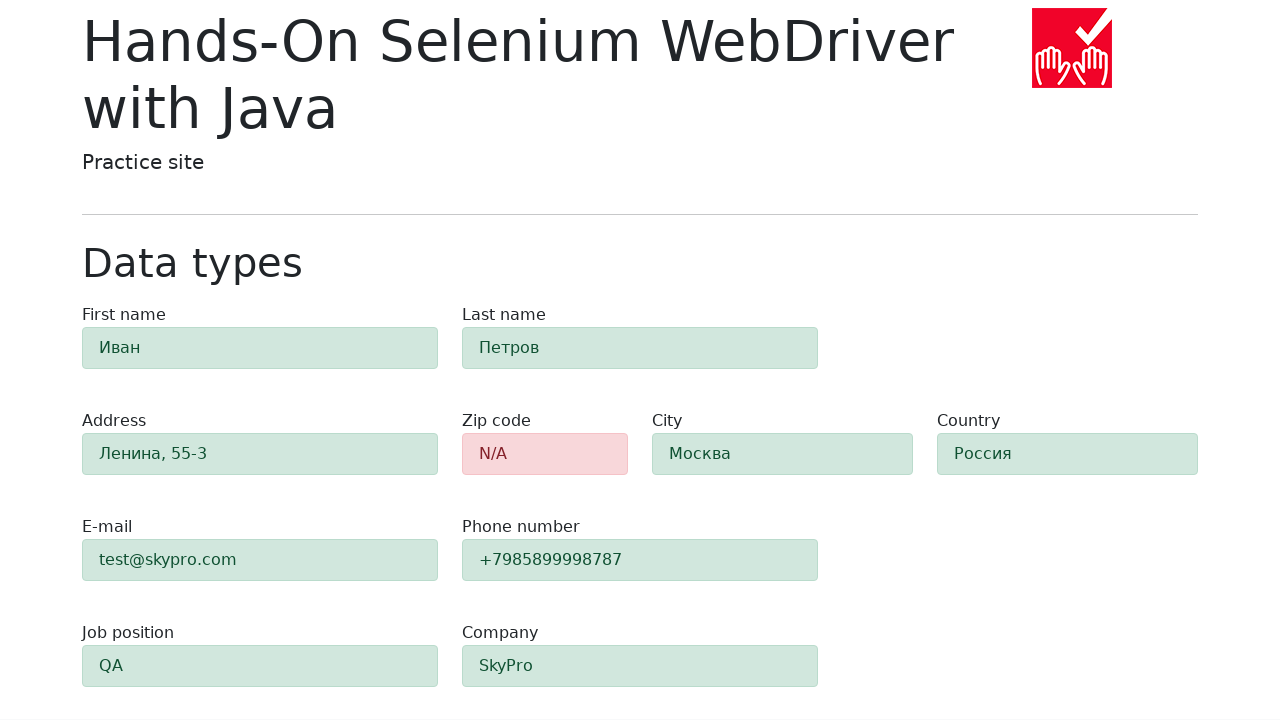

Verified success alerts displayed for valid form fields
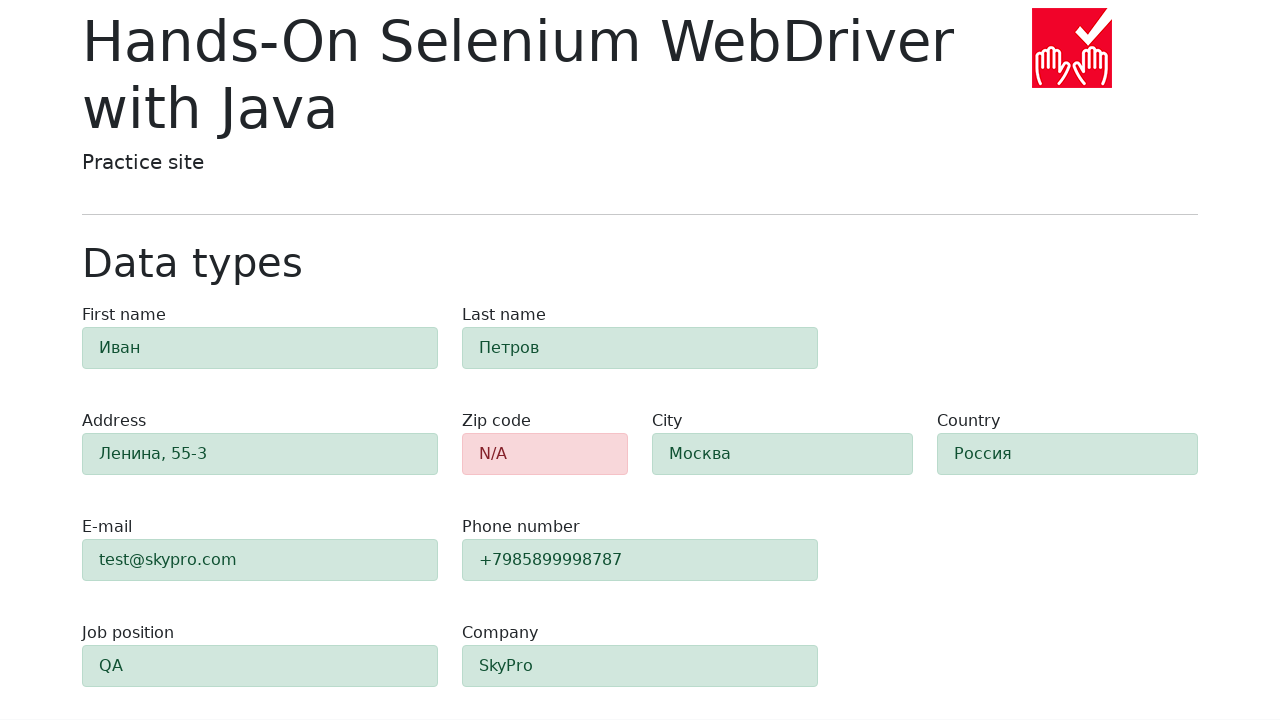

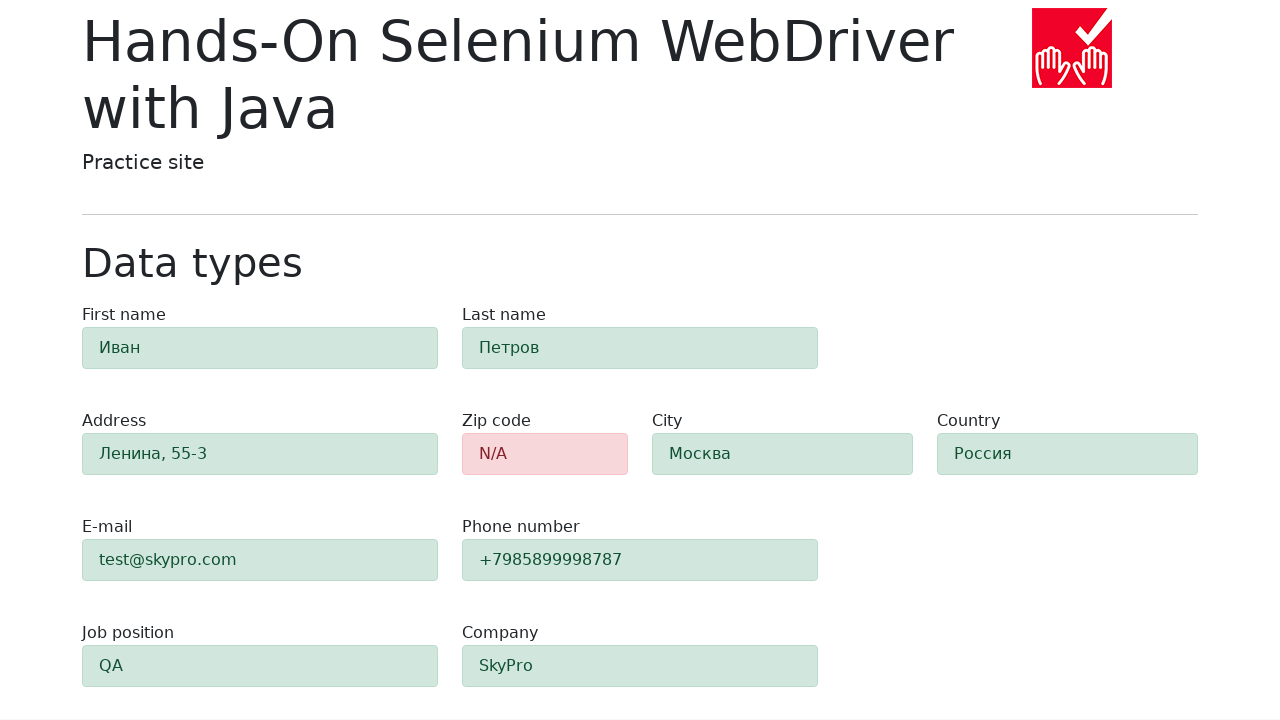